Tests editing a todo item by double-clicking, changing the text, and pressing Enter

Starting URL: https://demo.playwright.dev/todomvc

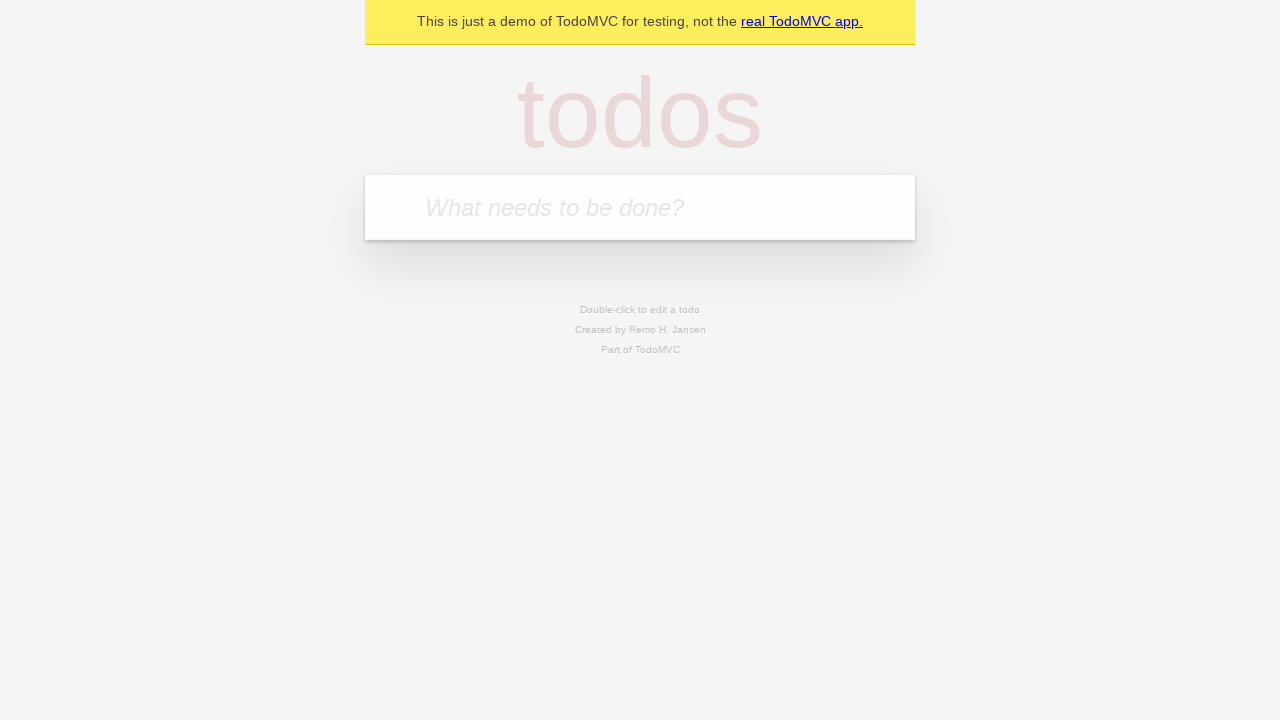

Filled todo input with 'buy some cheese' on internal:attr=[placeholder="What needs to be done?"i]
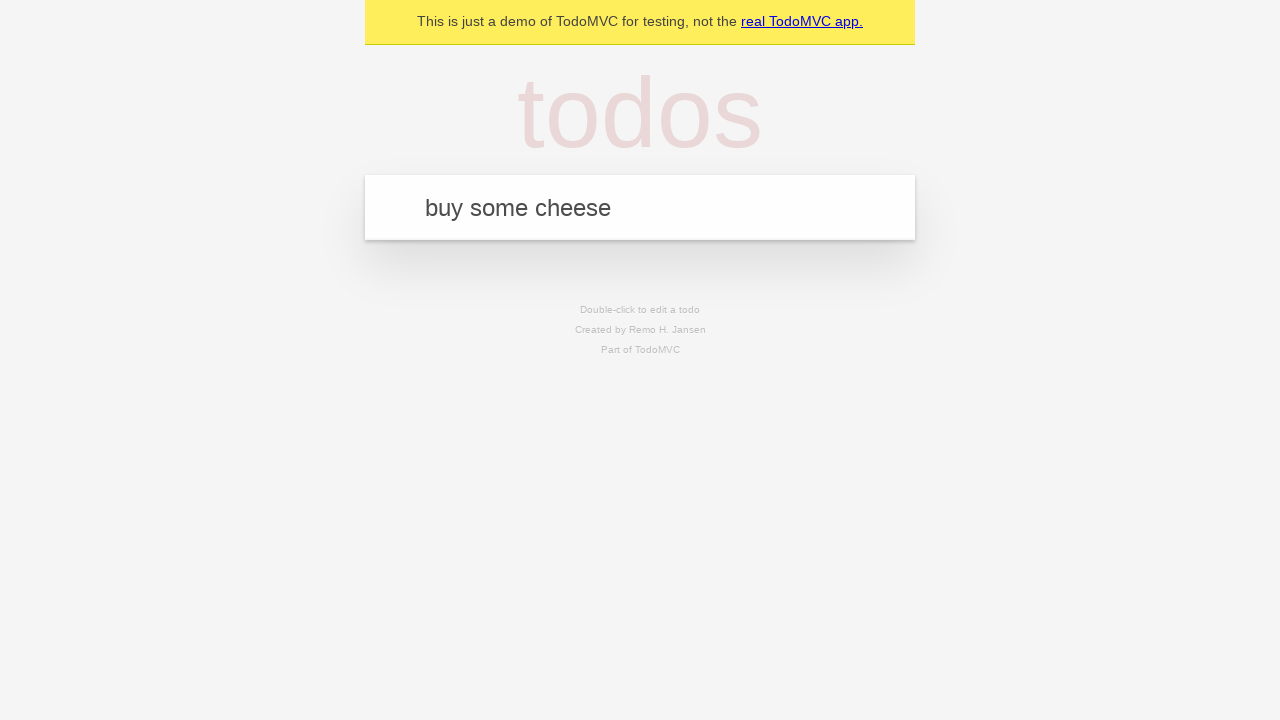

Pressed Enter to create todo 'buy some cheese' on internal:attr=[placeholder="What needs to be done?"i]
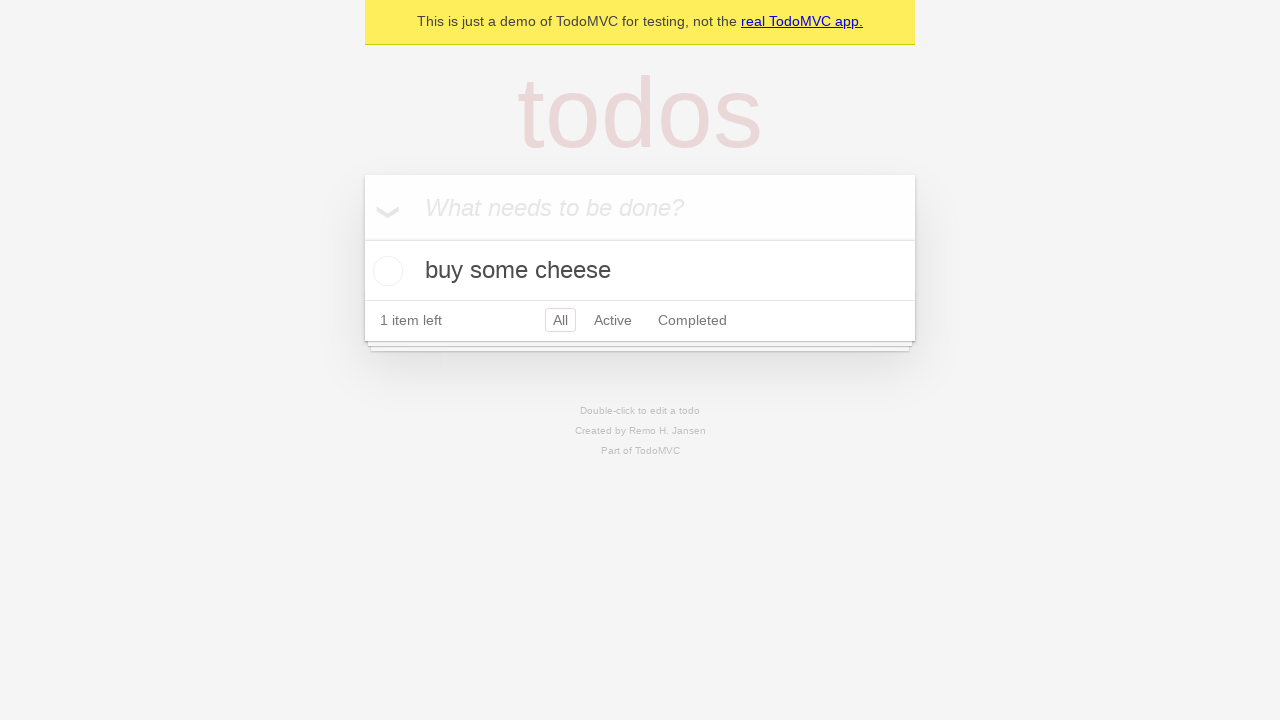

Filled todo input with 'feed the cat' on internal:attr=[placeholder="What needs to be done?"i]
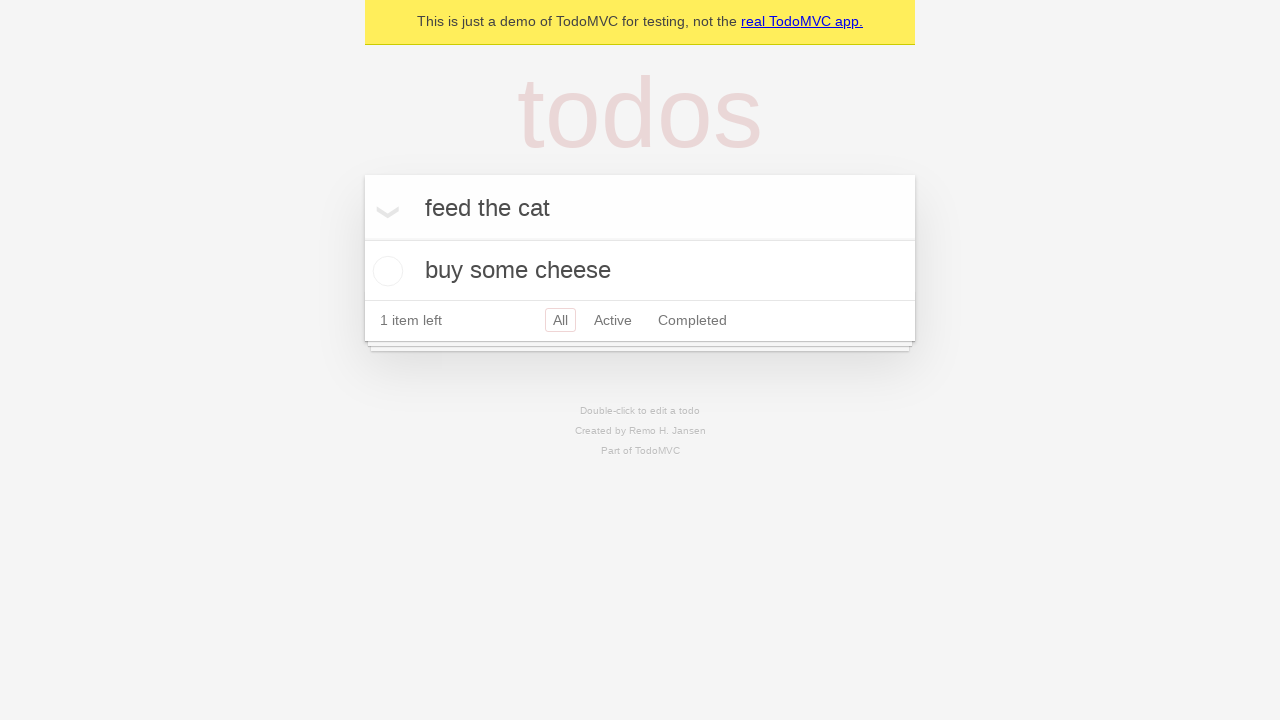

Pressed Enter to create todo 'feed the cat' on internal:attr=[placeholder="What needs to be done?"i]
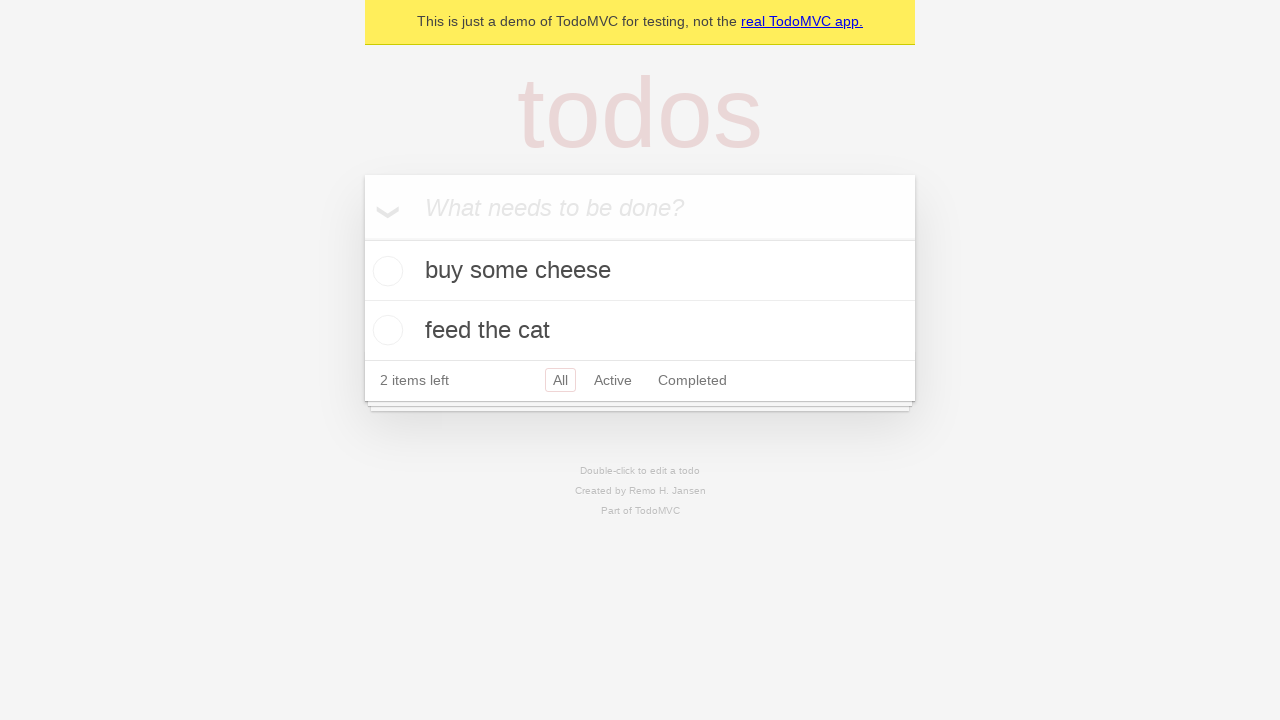

Filled todo input with 'book a doctors appointment' on internal:attr=[placeholder="What needs to be done?"i]
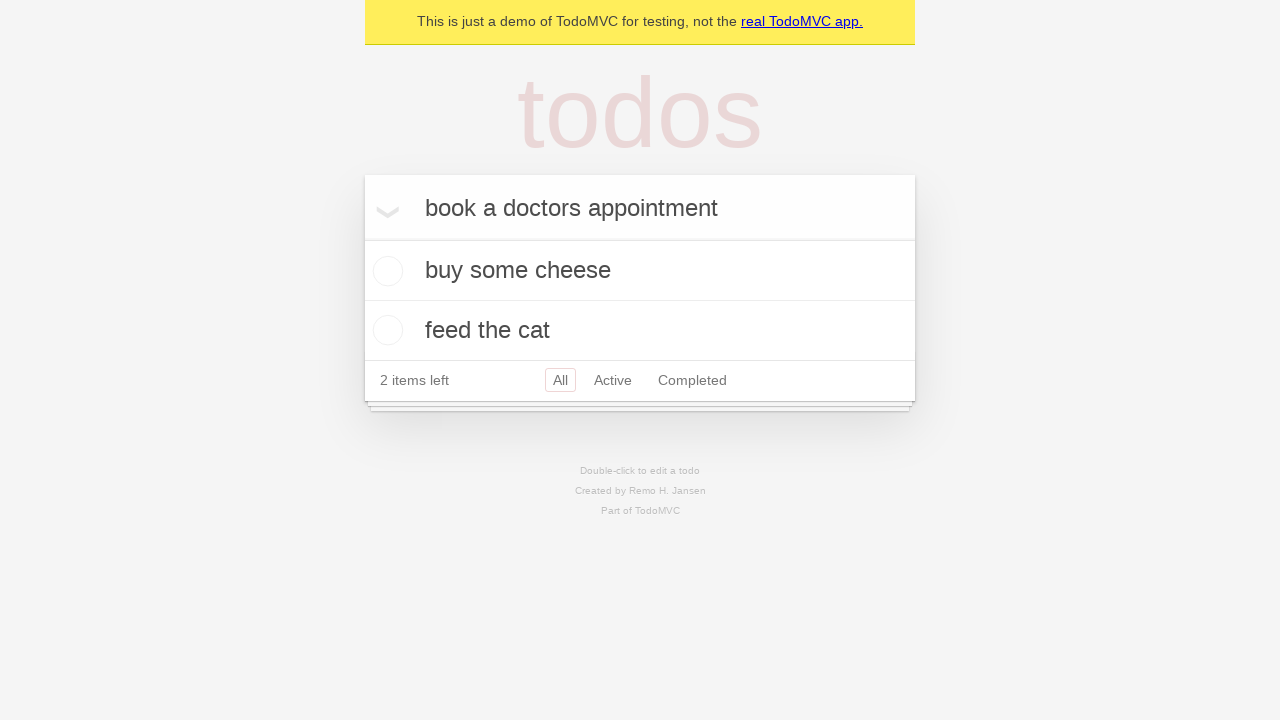

Pressed Enter to create todo 'book a doctors appointment' on internal:attr=[placeholder="What needs to be done?"i]
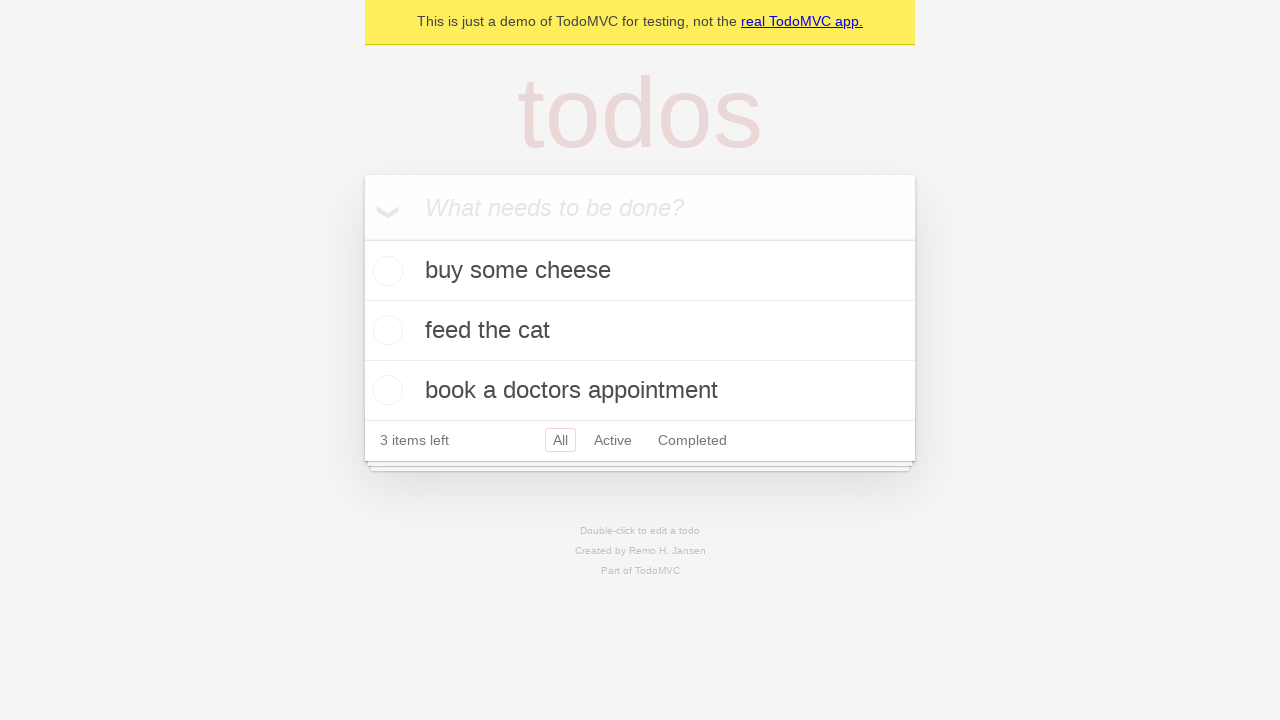

Double-clicked second todo item to enter edit mode at (640, 331) on internal:testid=[data-testid="todo-item"s] >> nth=1
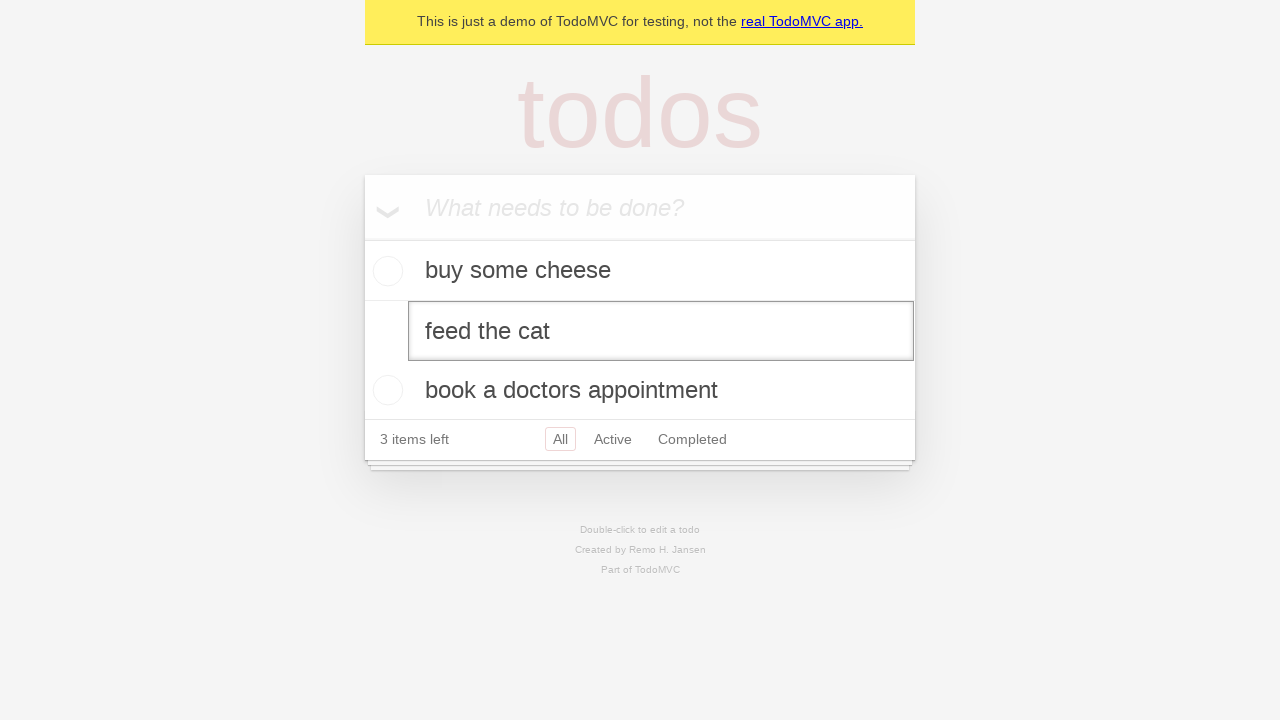

Filled todo edit field with 'buy some sausages' on internal:testid=[data-testid="todo-item"s] >> nth=1 >> internal:role=textbox[nam
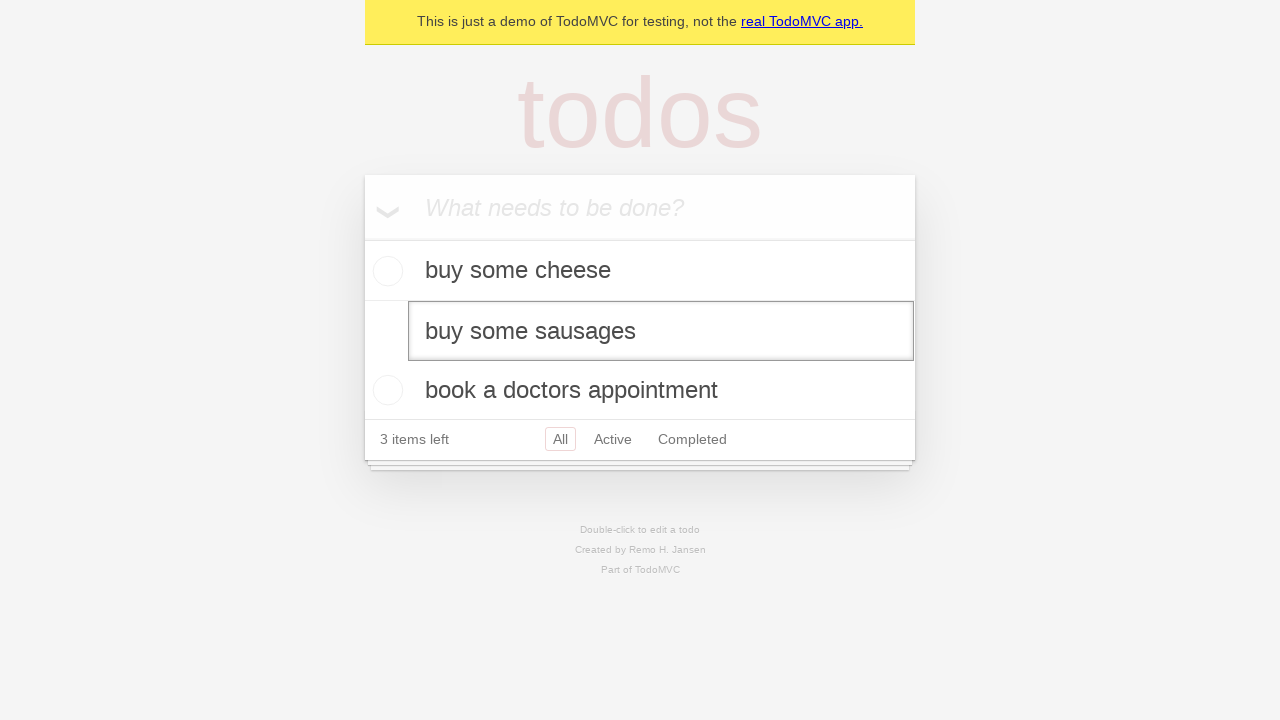

Pressed Enter to save the edited todo on internal:testid=[data-testid="todo-item"s] >> nth=1 >> internal:role=textbox[nam
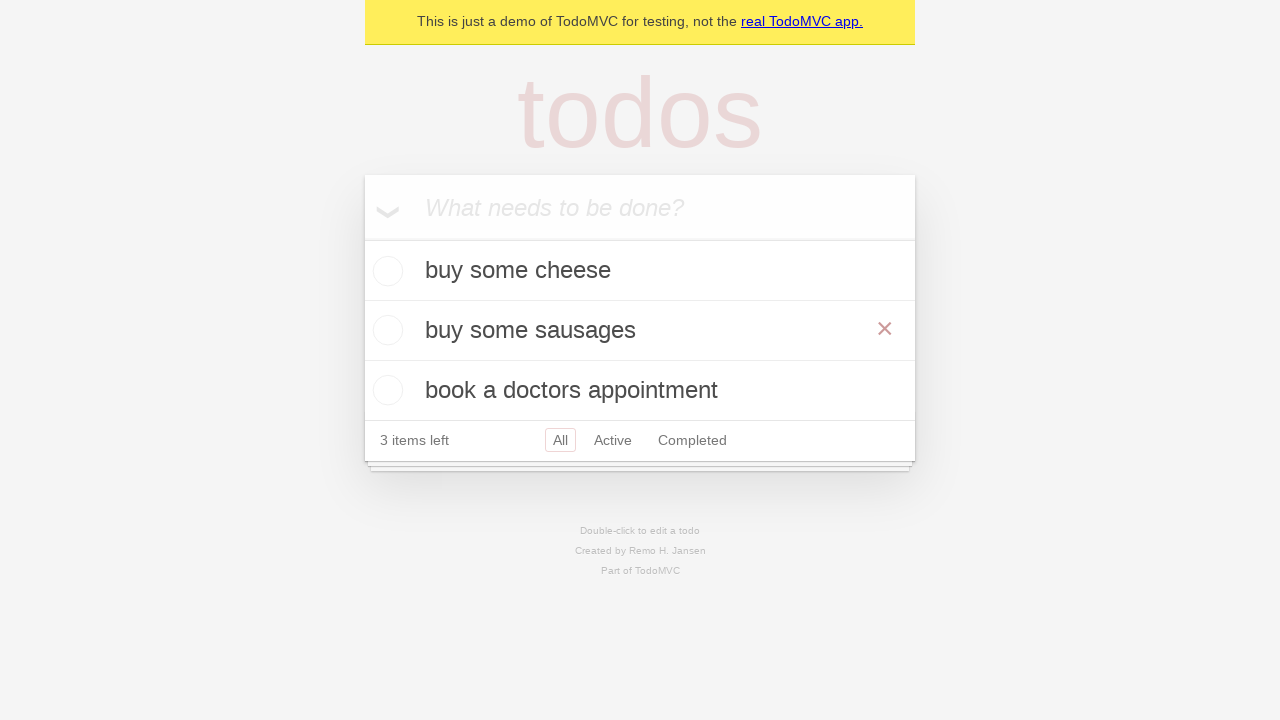

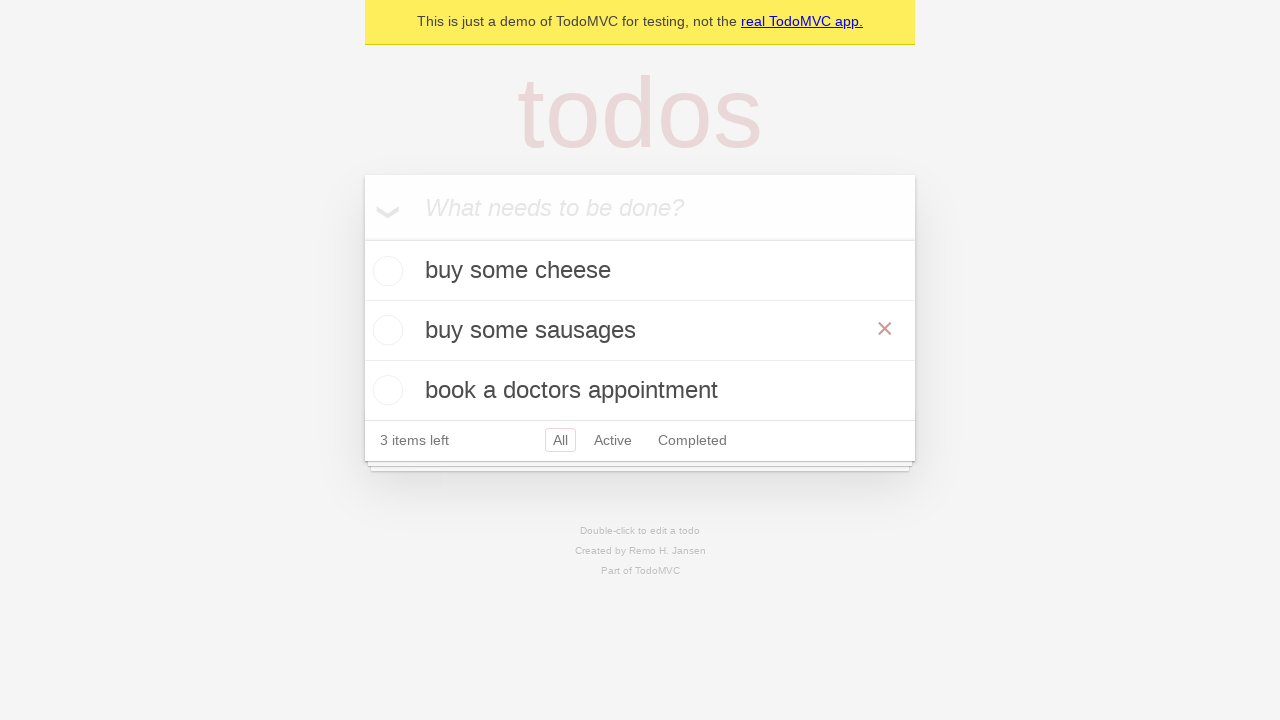